Automates form submission on the CicerSeq genomic database to search for wild chickpea SNP data by selecting wild crop type, search options, and submitting a gene ID query.

Starting URL: https://cegresources.icrisat.org/cicerseq/?page_id=3605

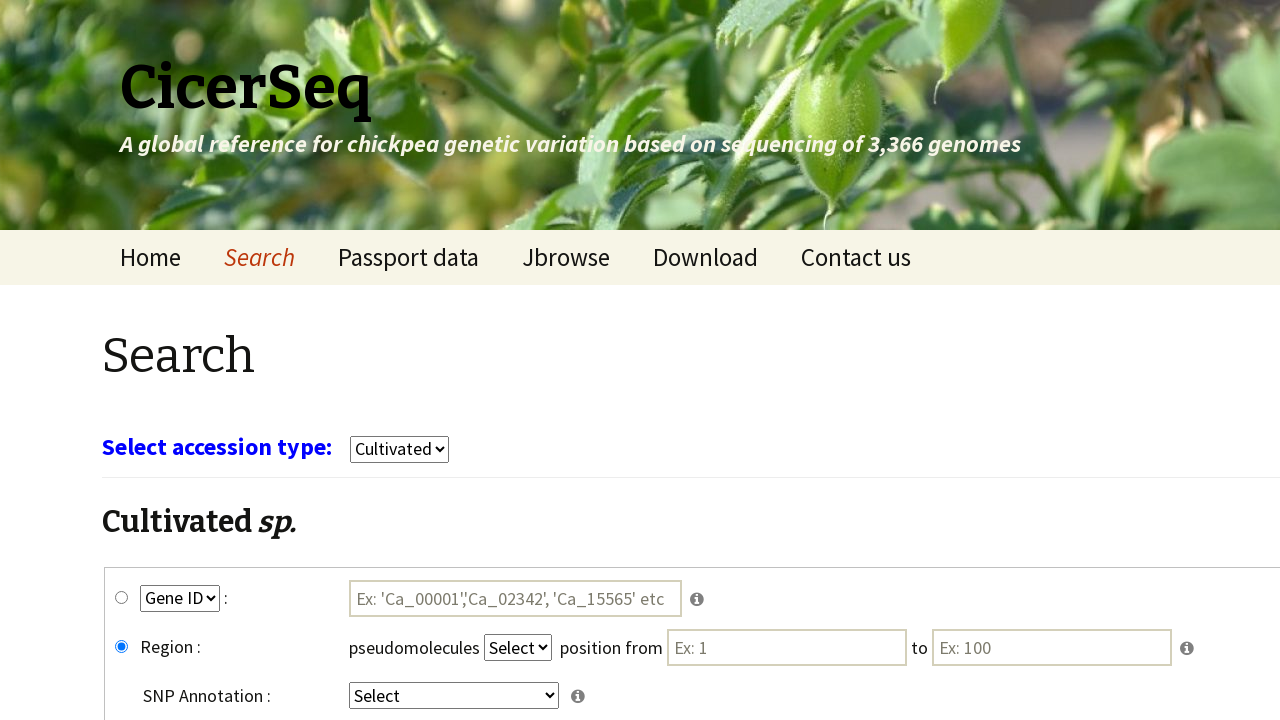

Waited 3 seconds for page to load
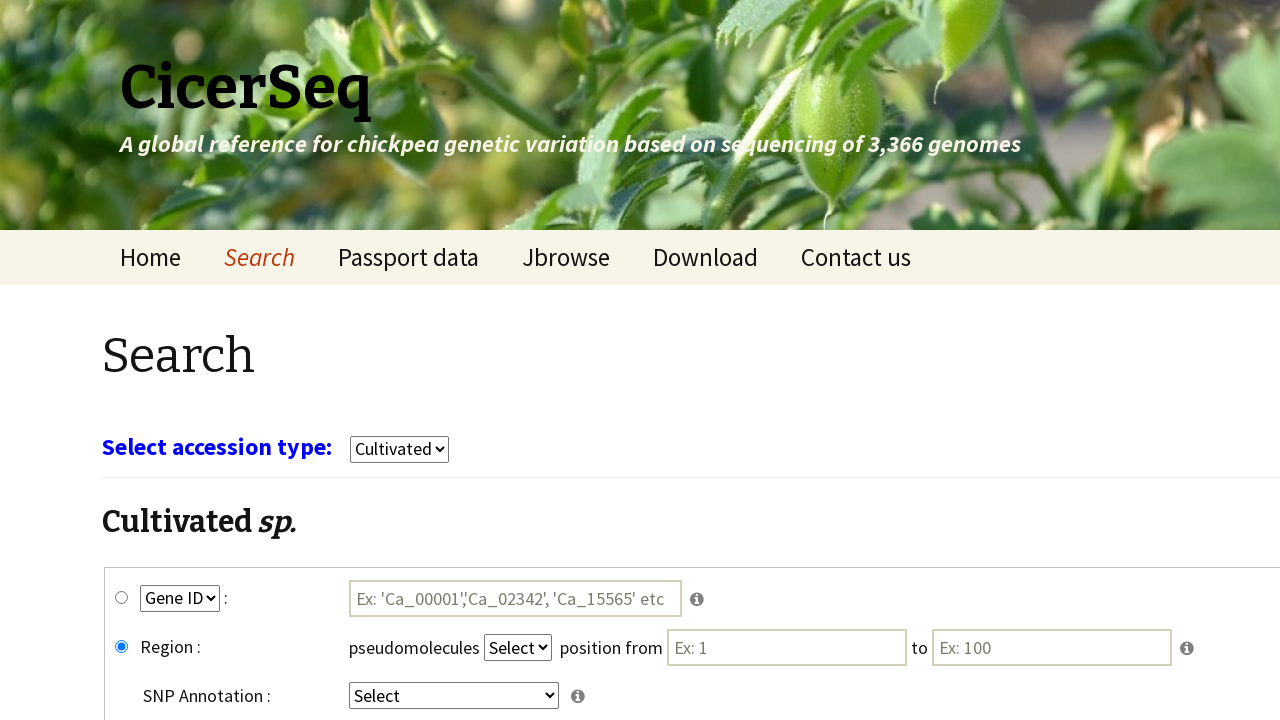

Selected 'wild' from crop type dropdown on select[name='select_crop']
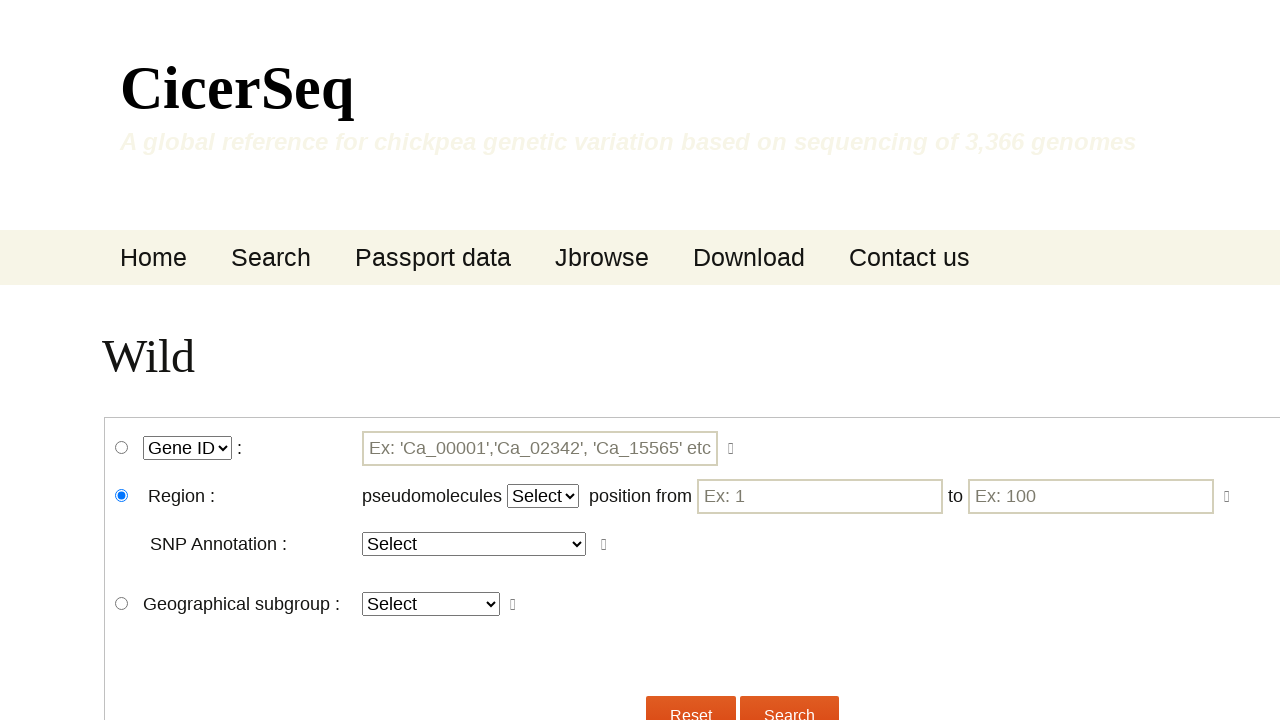

Clicked wgene_snp radio button to select SNP search option at (122, 448) on #wgene_snp
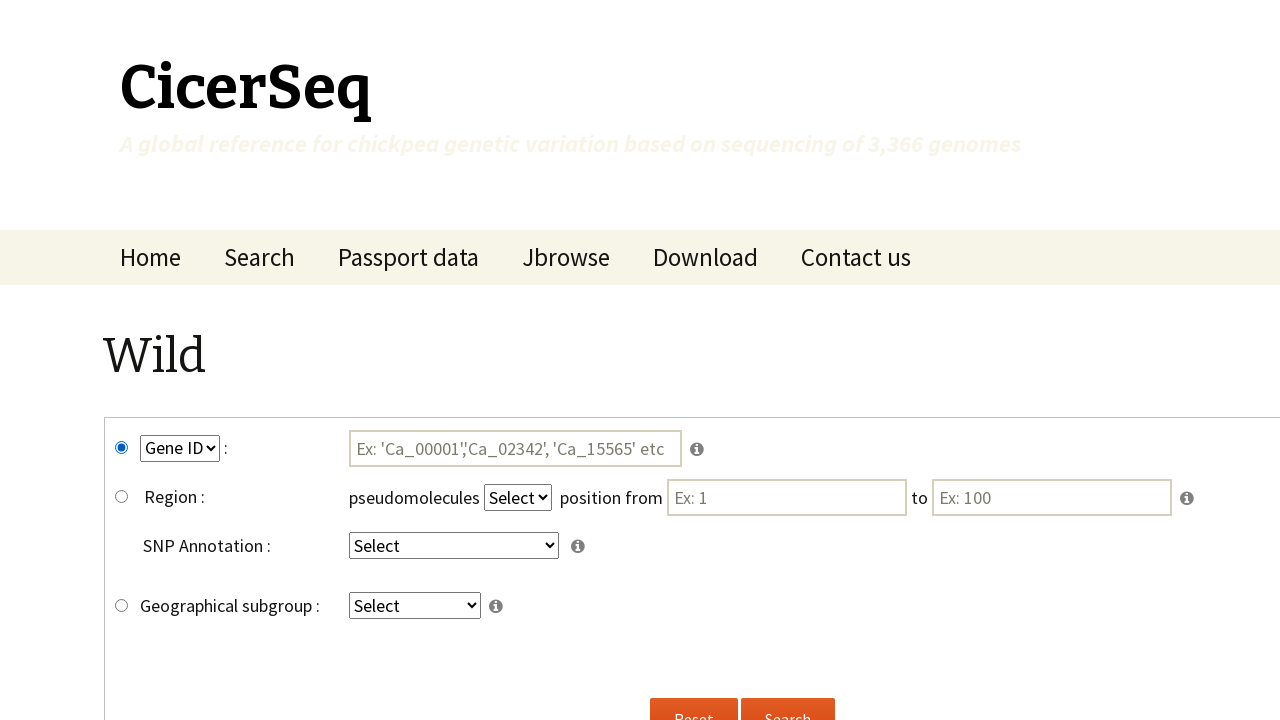

Selected 'GeneID' from search key dropdown on select[name='key2']
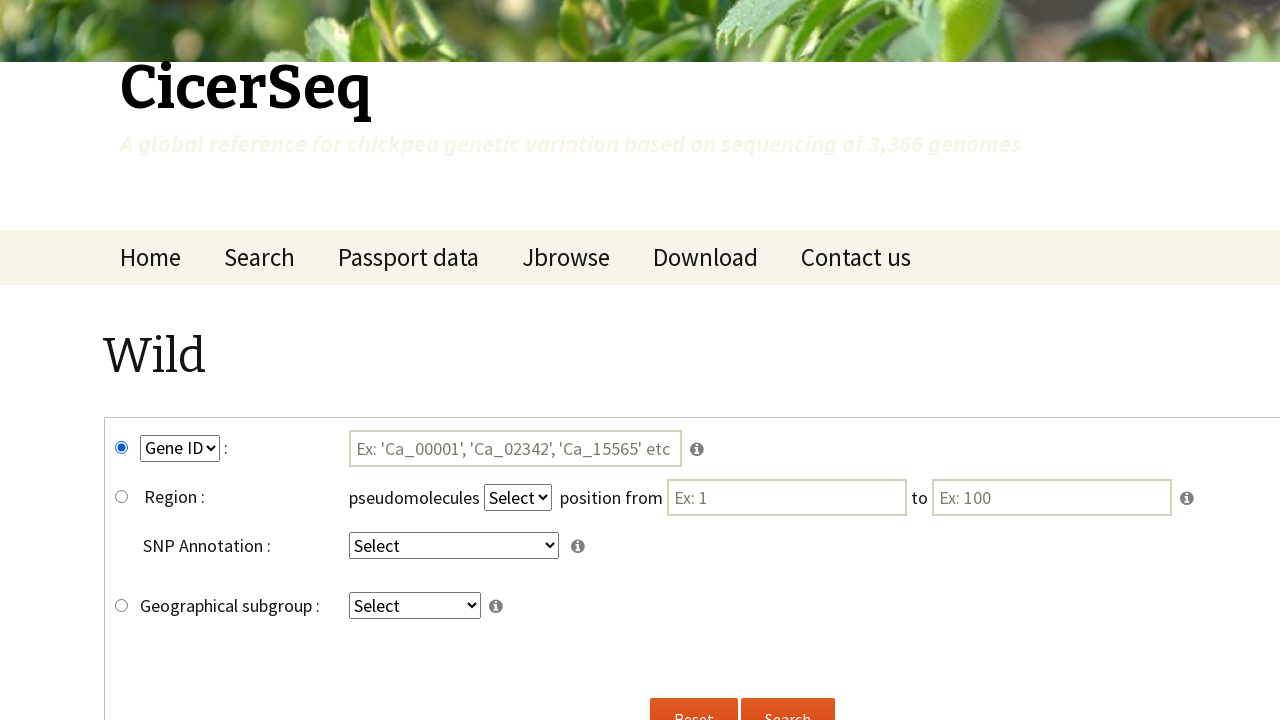

Selected 'intergenic' from region type dropdown on select[name='key4']
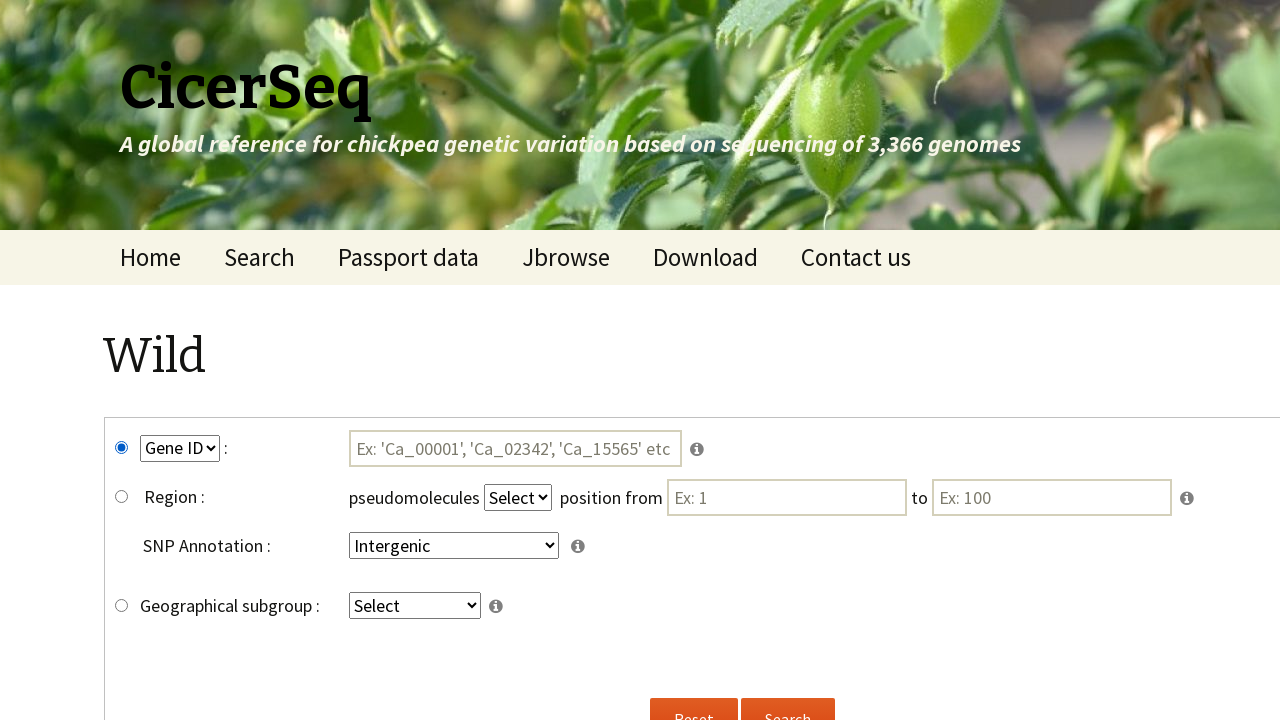

Entered gene ID 'Ca_00004' in search field on #tmp3
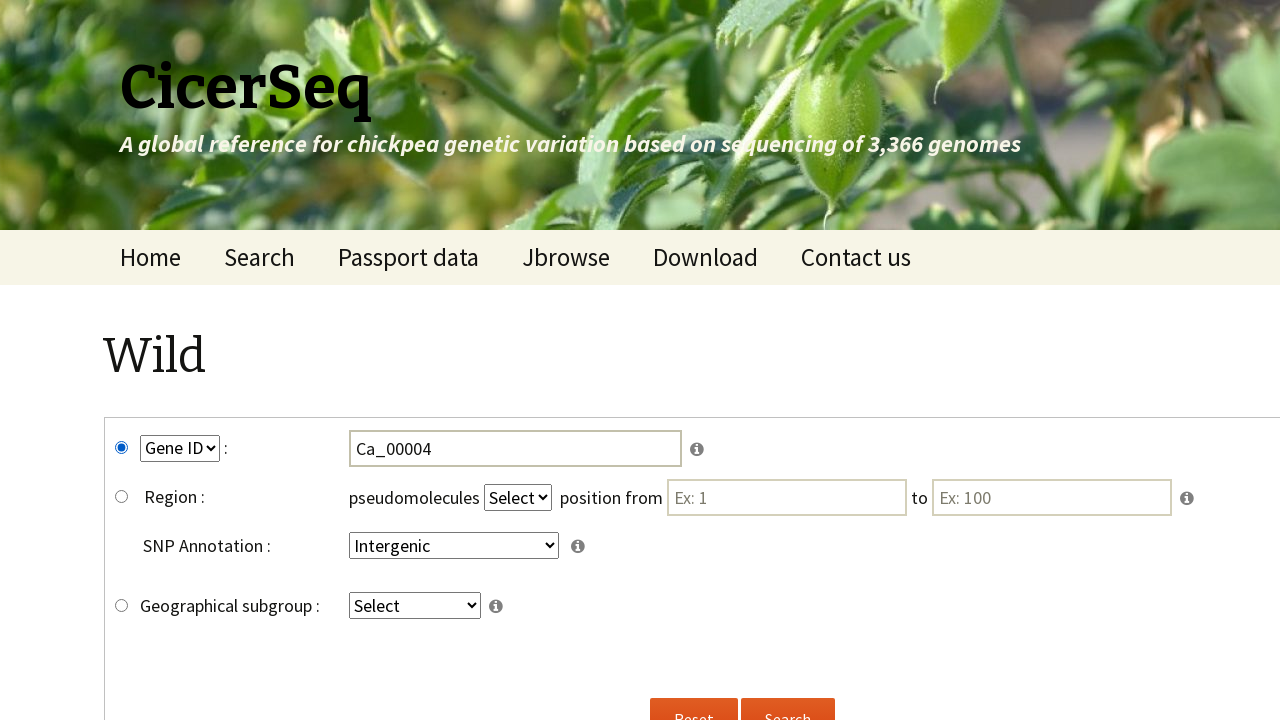

Clicked submit button to search for wild chickpea SNP data at (788, 698) on input[name='submitw']
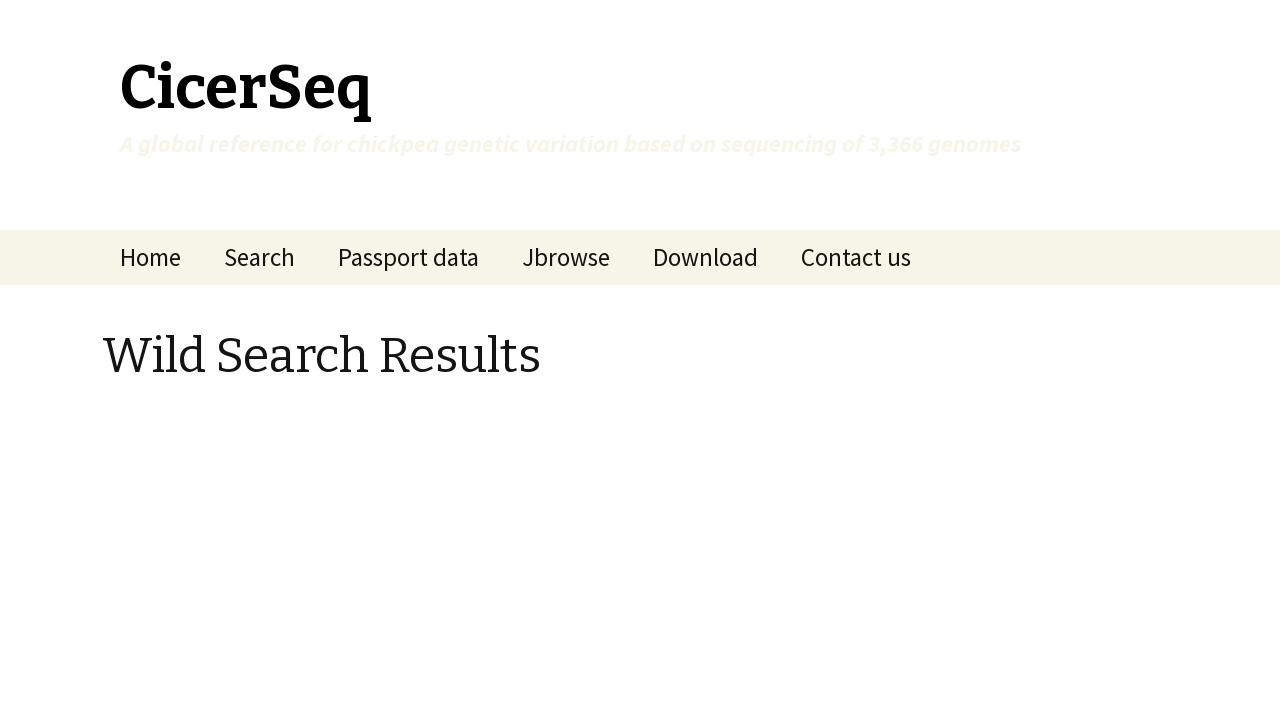

Waited 5 seconds for search results to load
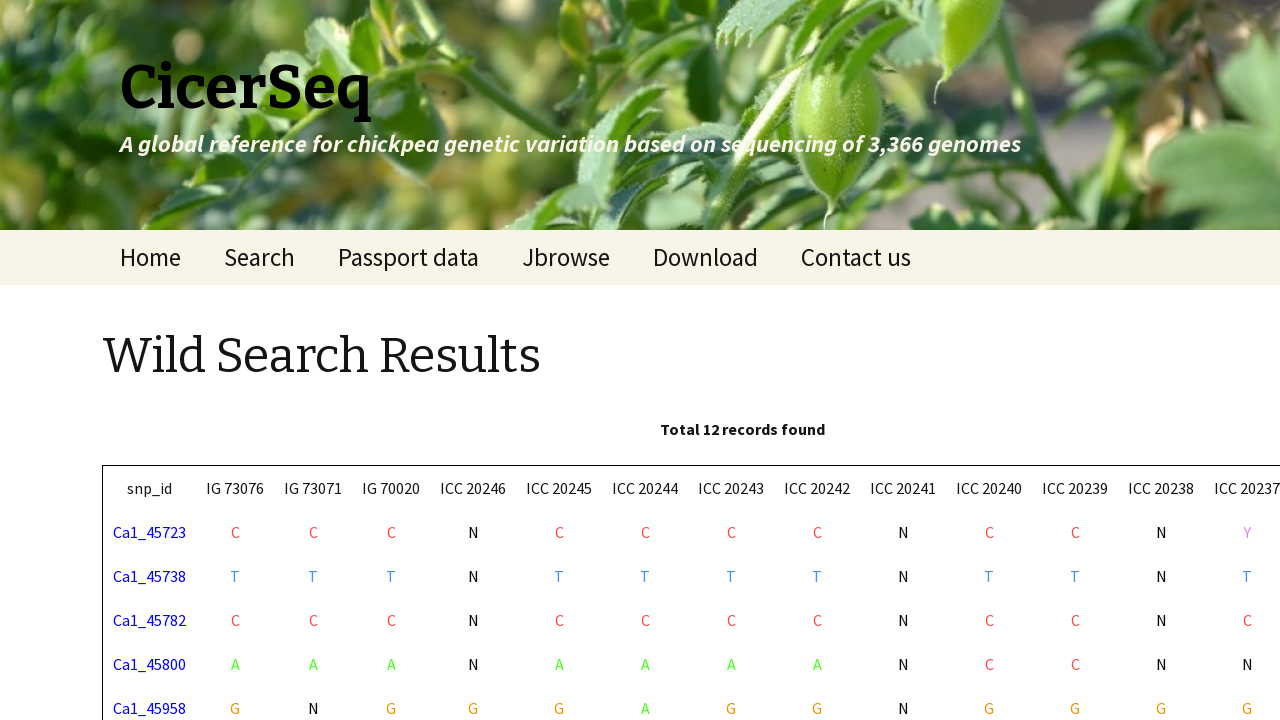

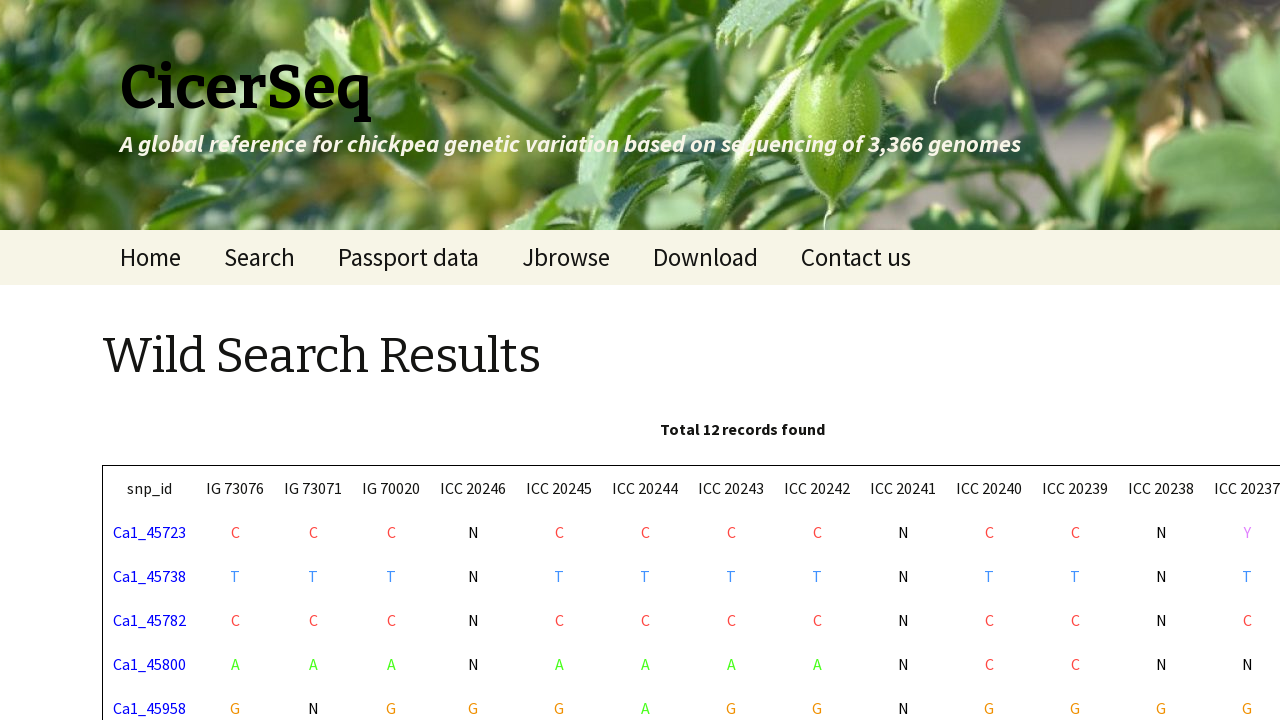